Tests multi-tab browser functionality by opening a new tab, navigating to a different site, switching between tabs, and filling a form field in the original tab

Starting URL: https://rahulshettyacademy.com/angularpractice/

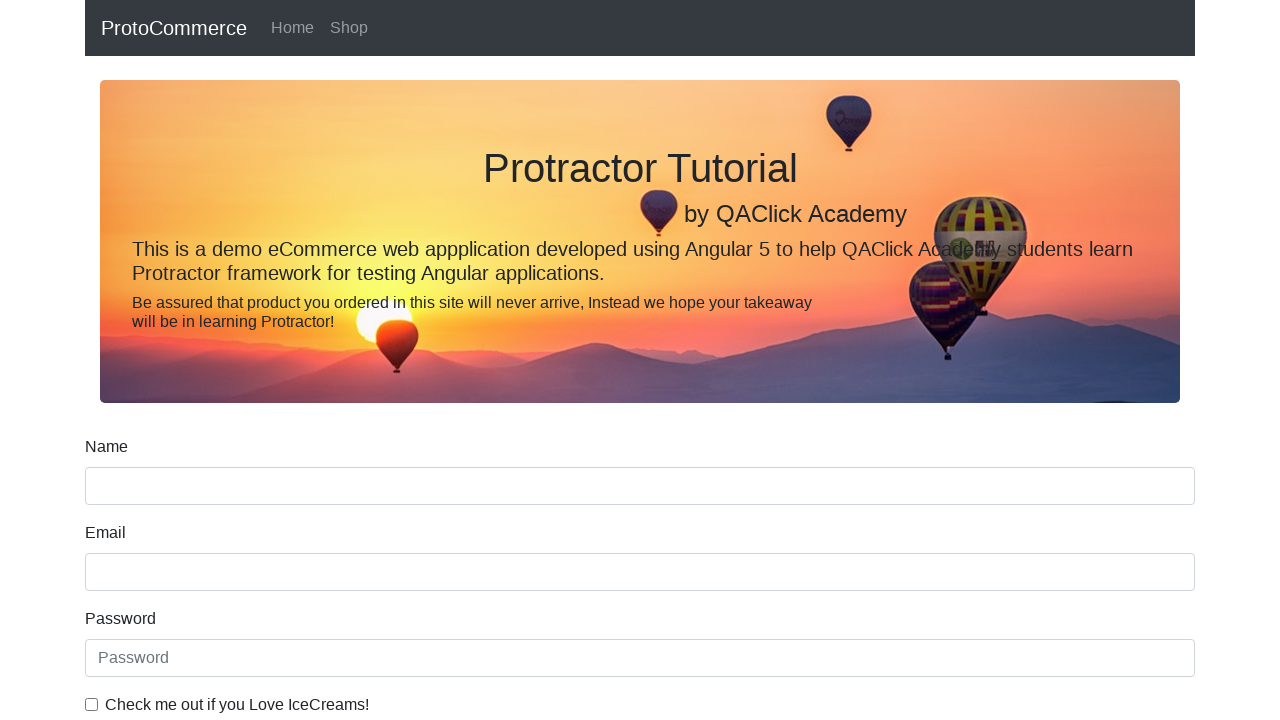

Opened a new tab
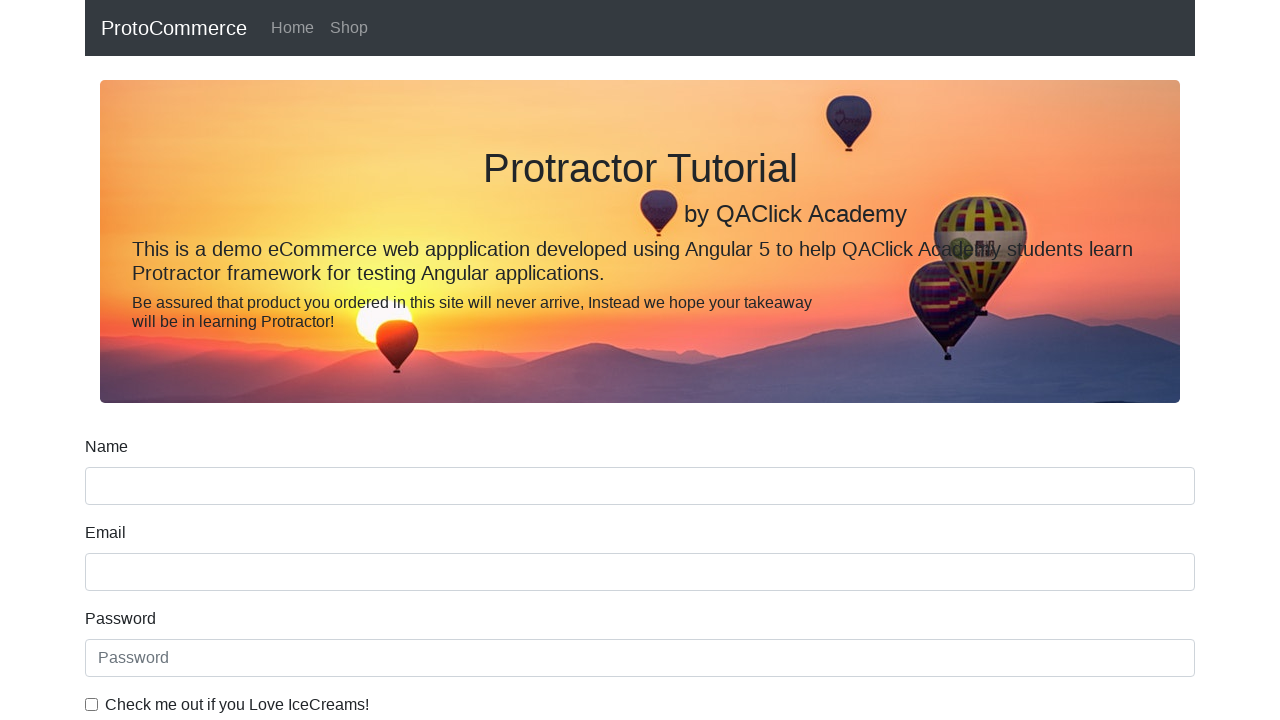

Navigated to courses page in new tab
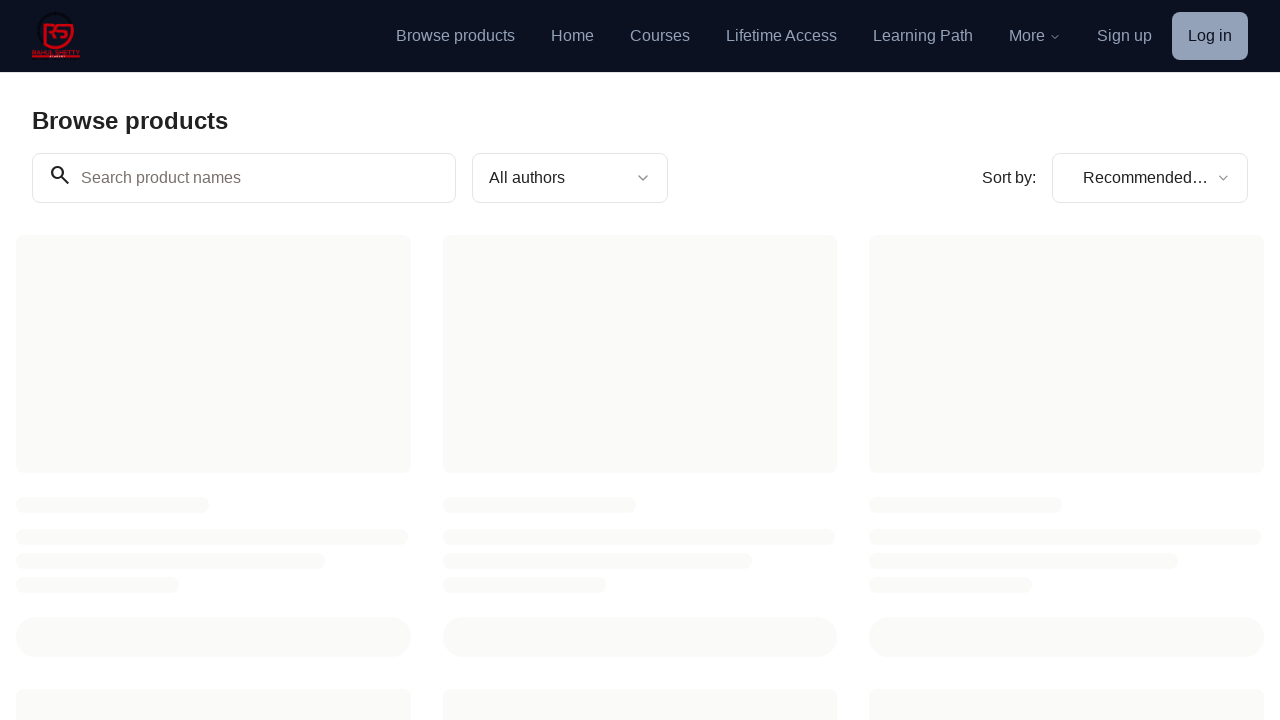

Switched back to original tab
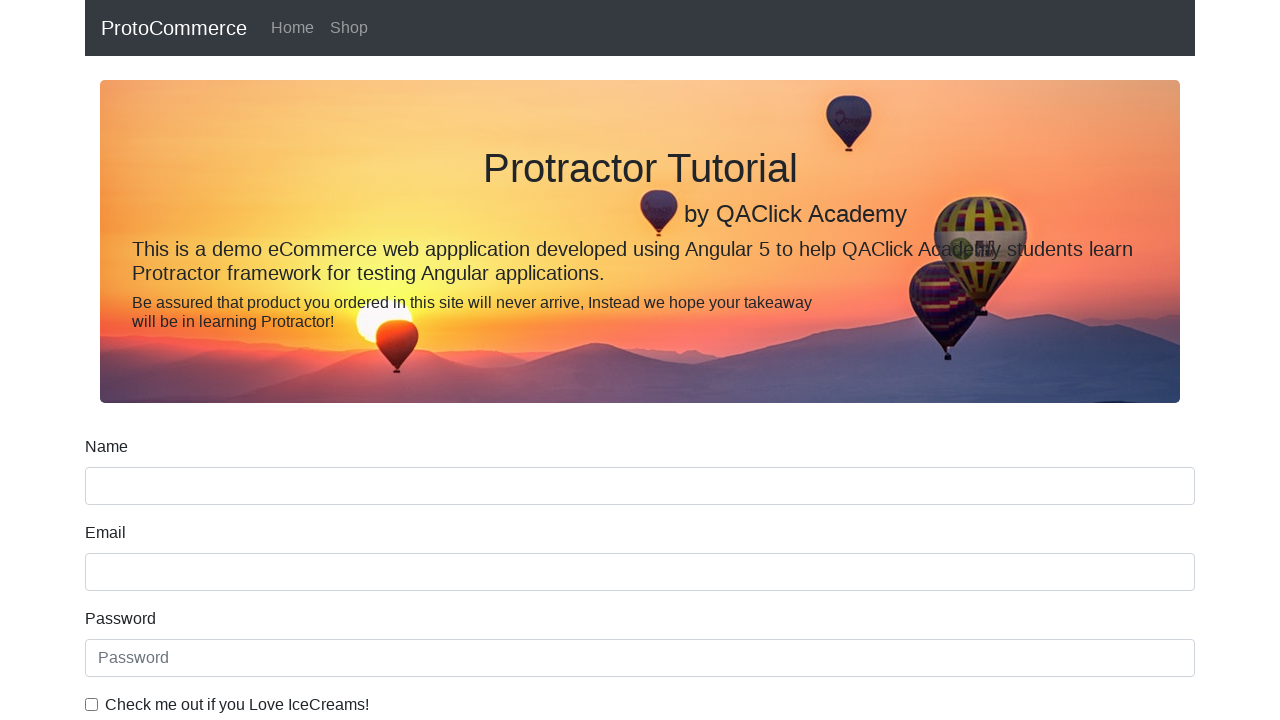

Filled name field with 'Selenium' on input[name='name']
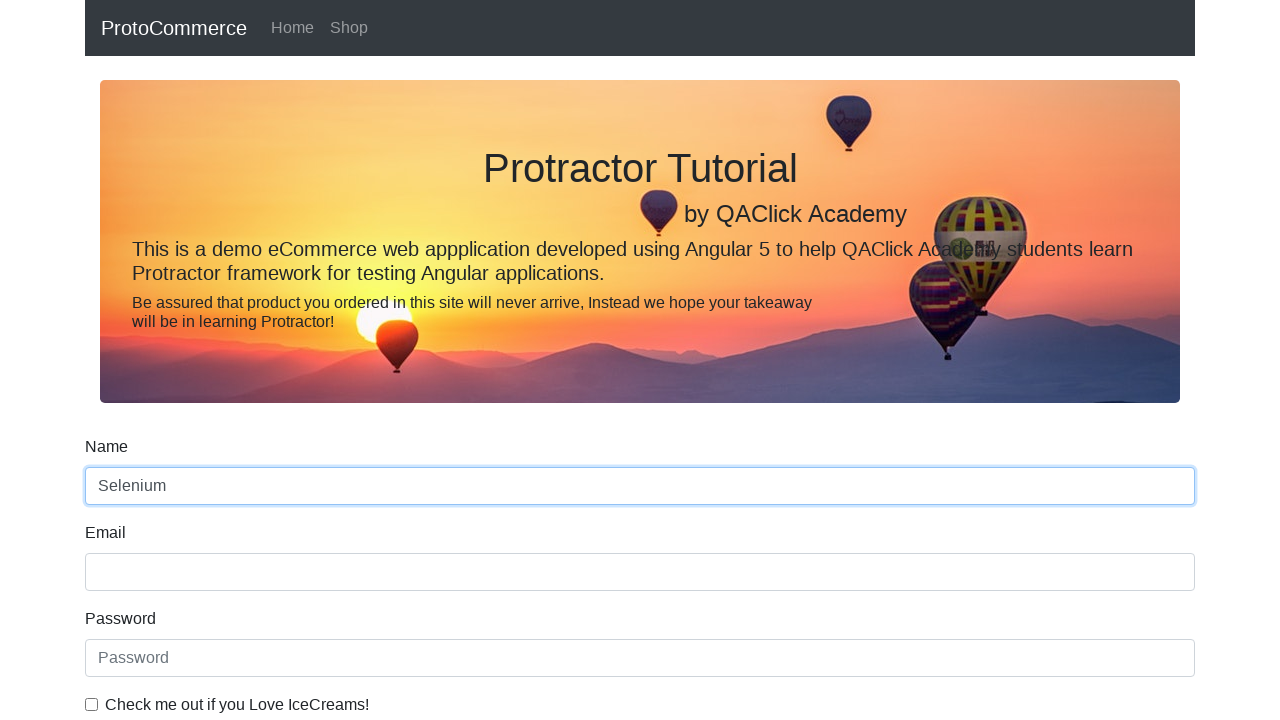

Waited 500ms for field to be filled
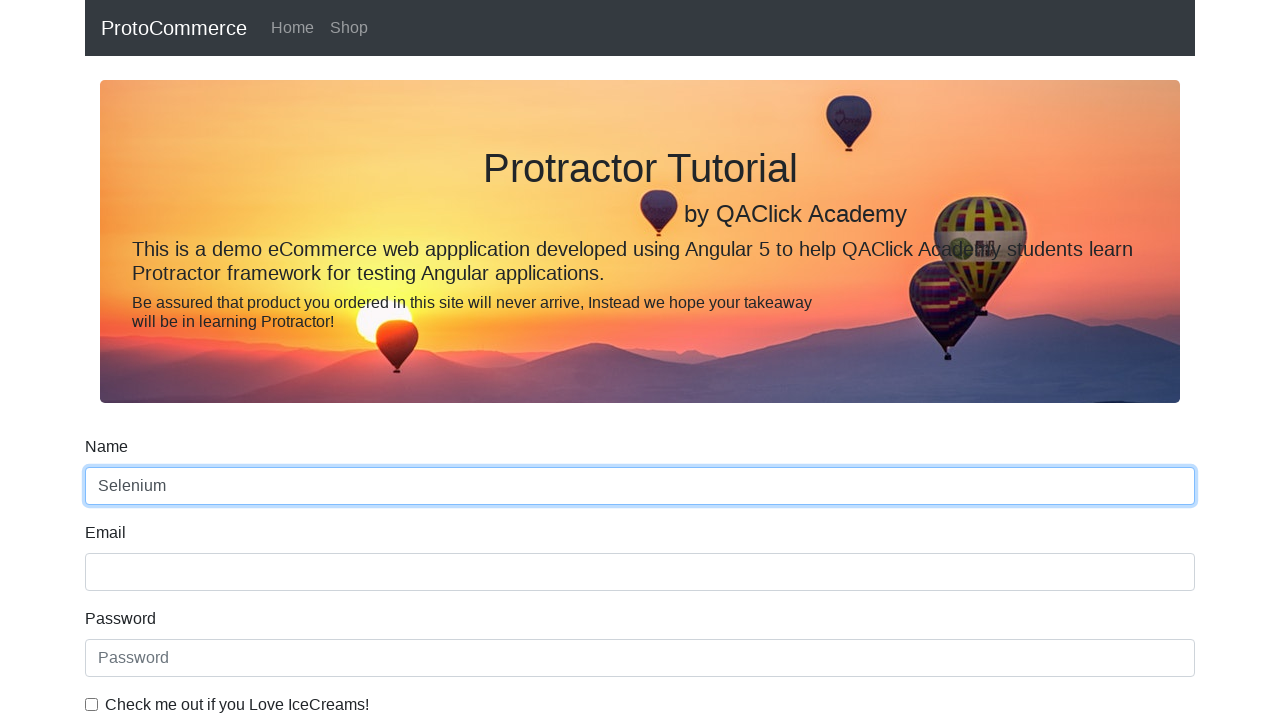

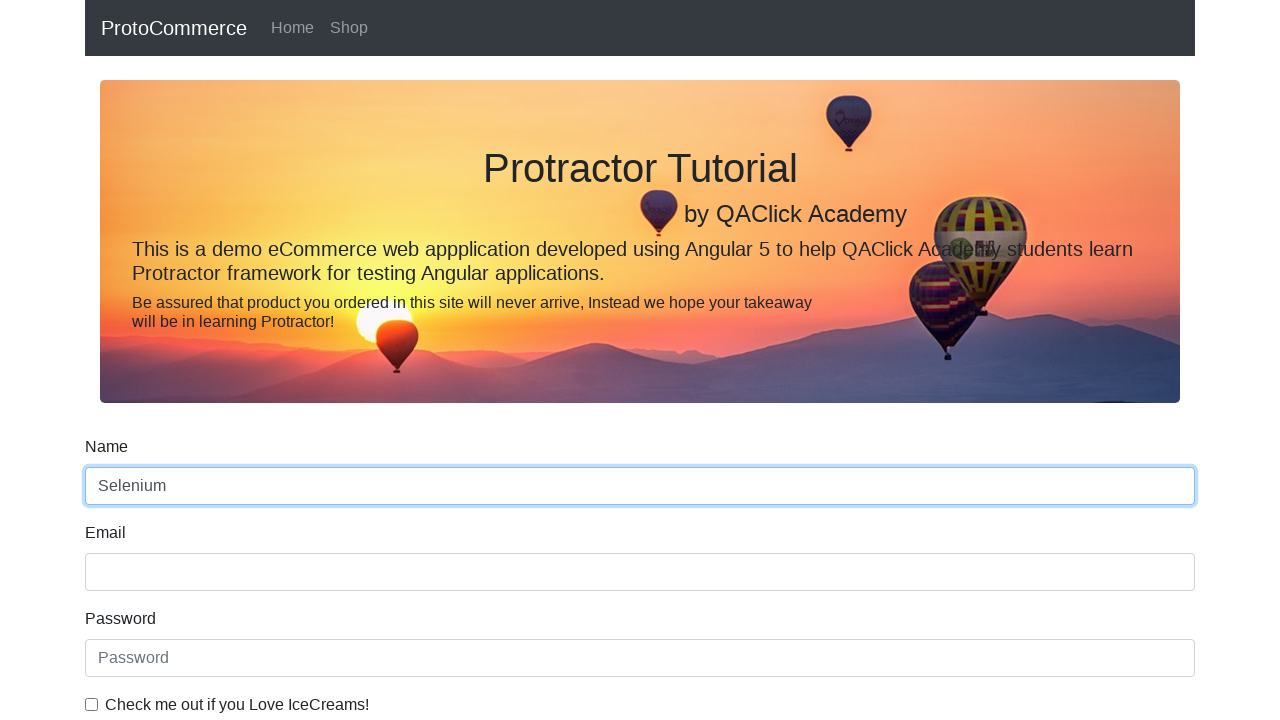